Tests an interactive math exercise by clicking a button, accepting an alert dialog, reading a value from the page, calculating a mathematical formula (log of absolute value of 12*sin(x)), entering the result, and submitting the answer.

Starting URL: http://suninjuly.github.io/alert_accept.html

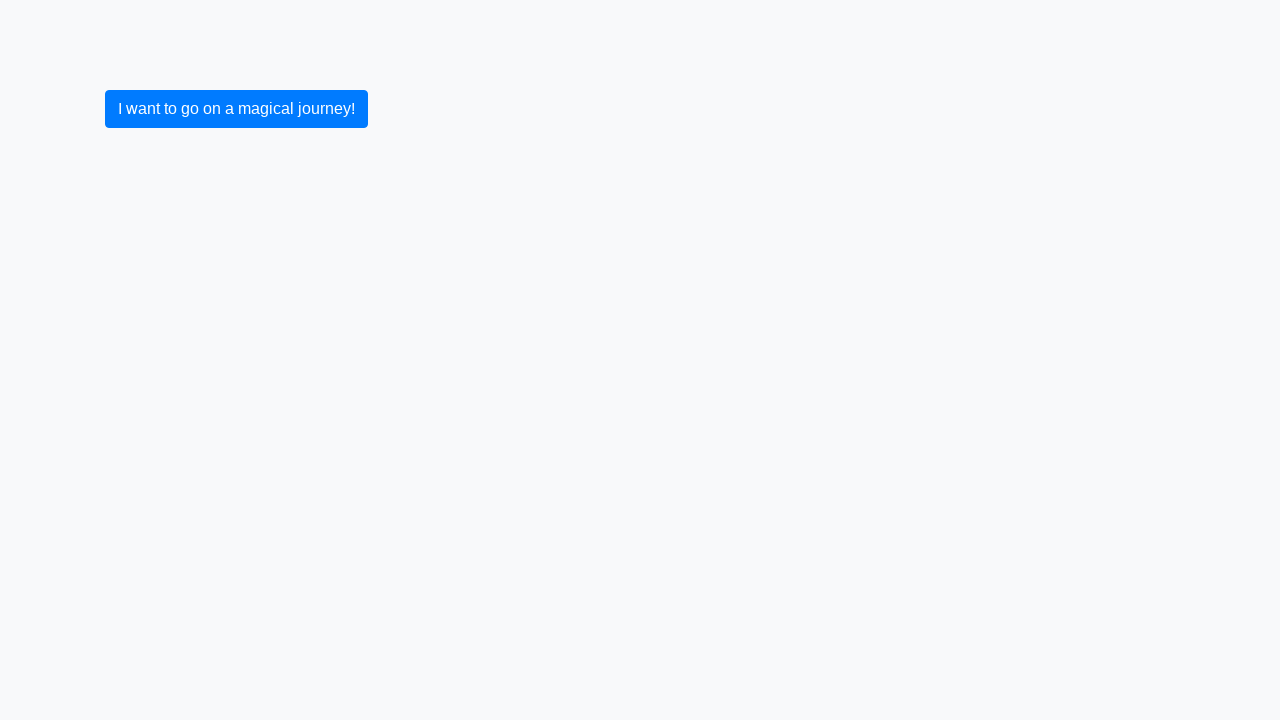

Set up dialog handler to accept alert
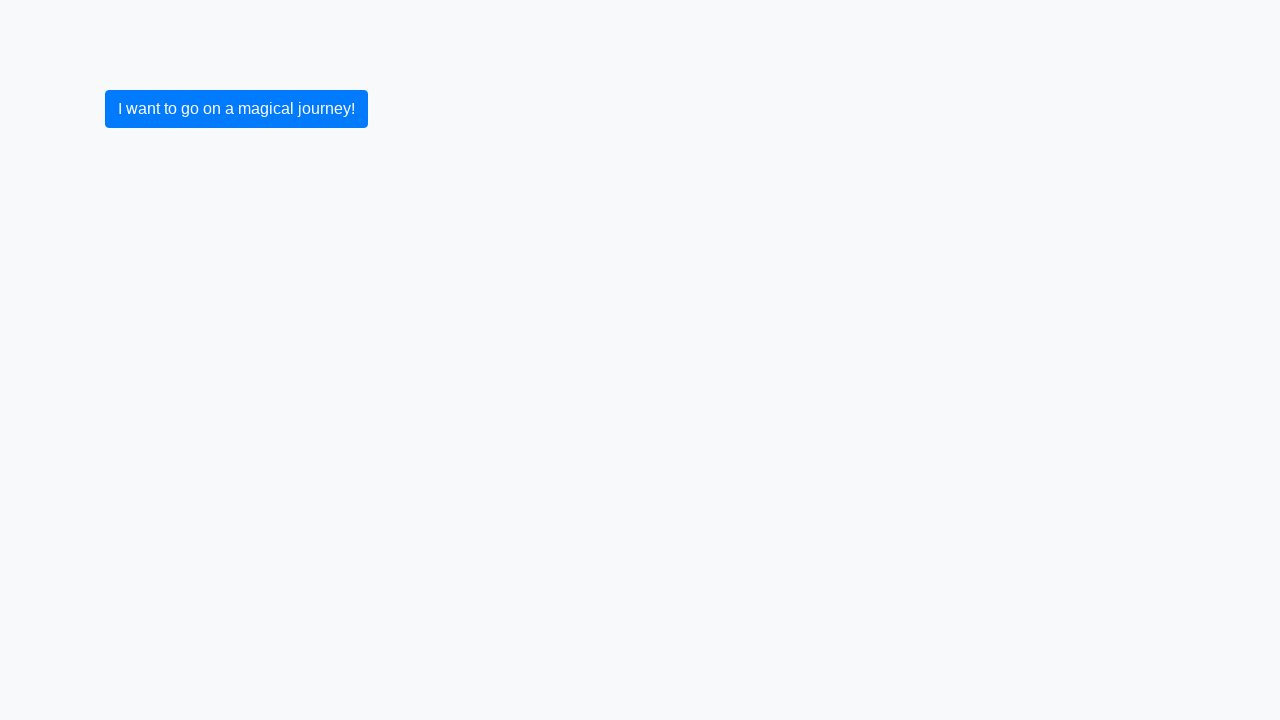

Clicked button to trigger alert dialog at (236, 109) on button.btn
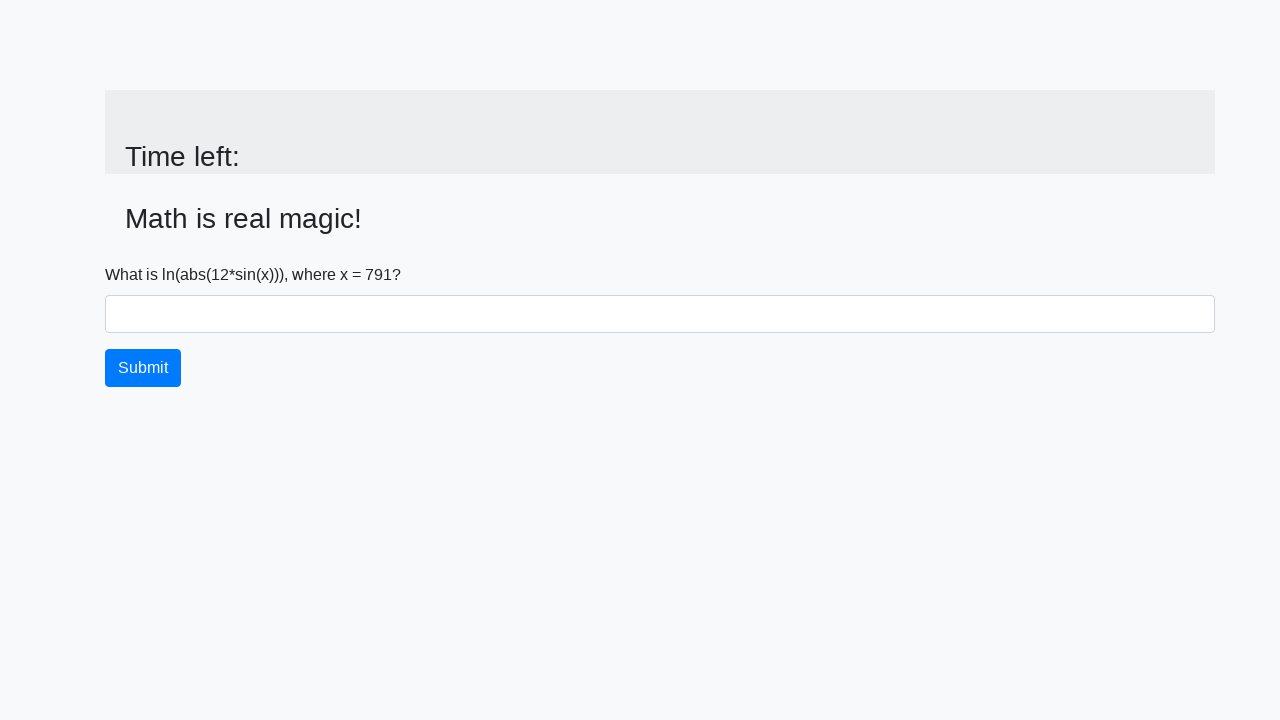

Retrieved x value from page: 791
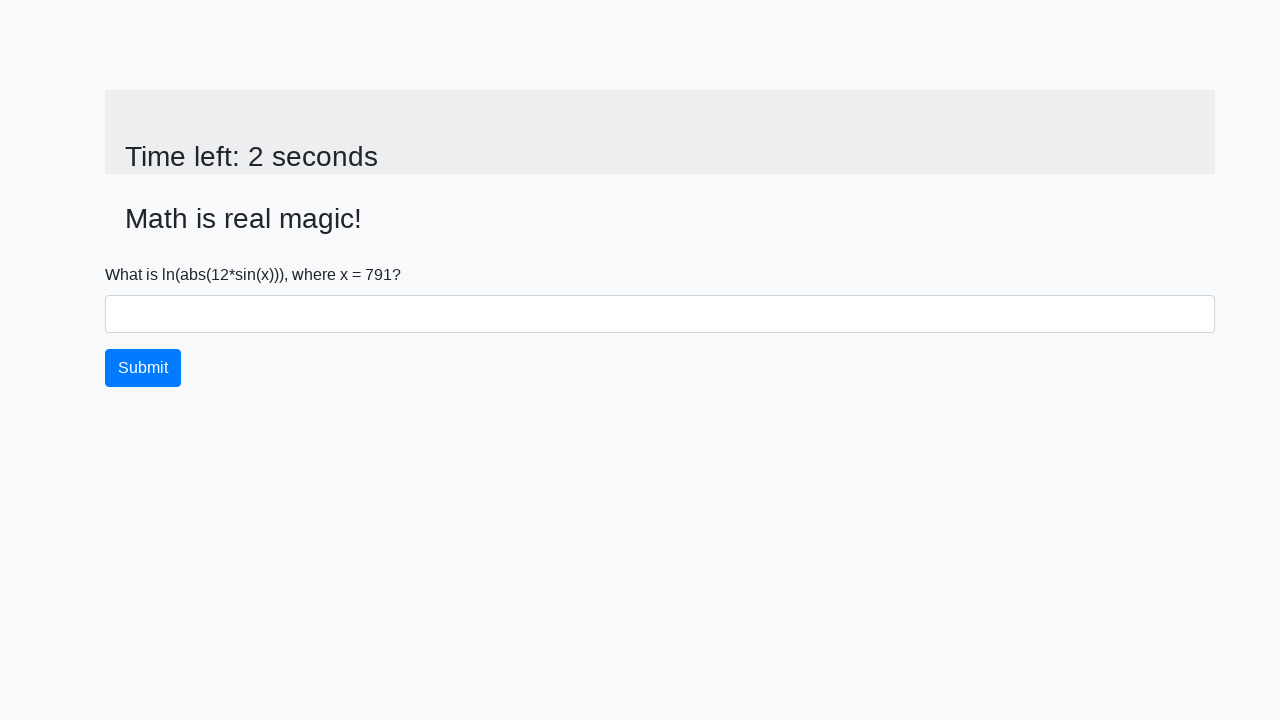

Calculated result using formula log(abs(12*sin(x))): 2.022619043700991
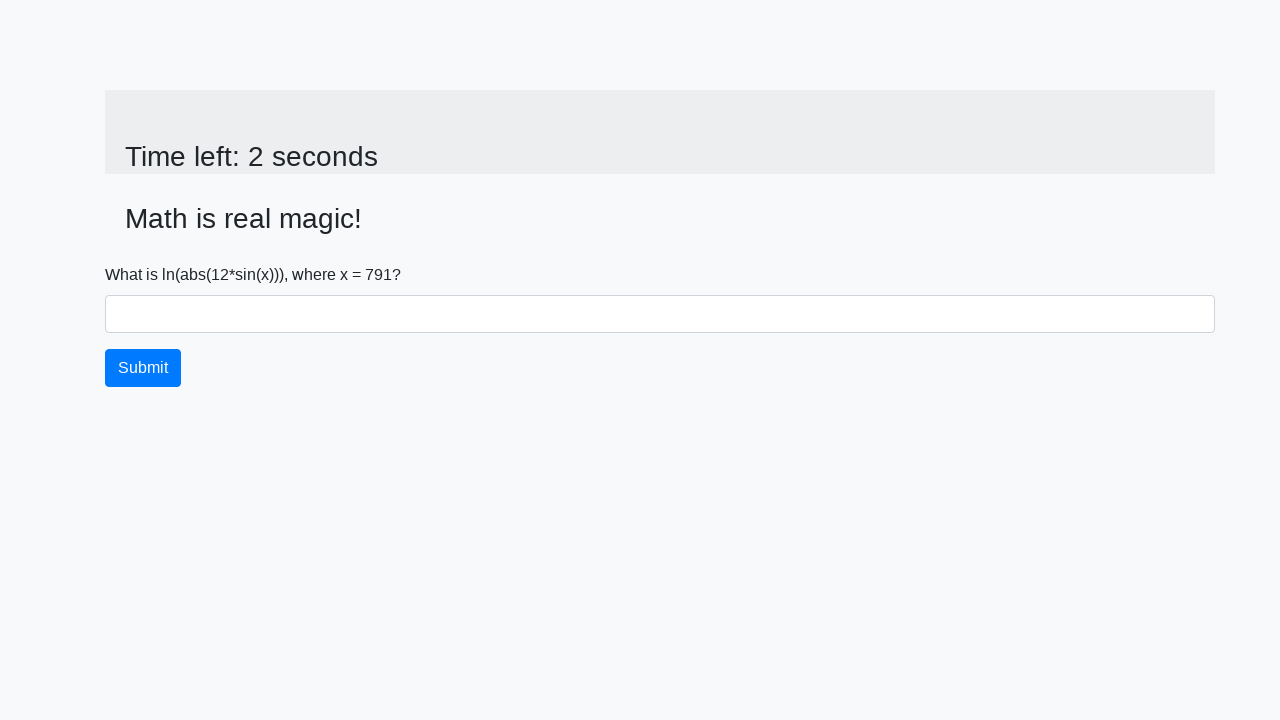

Entered calculated result '2.022619043700991' into answer field on input#answer.form-control
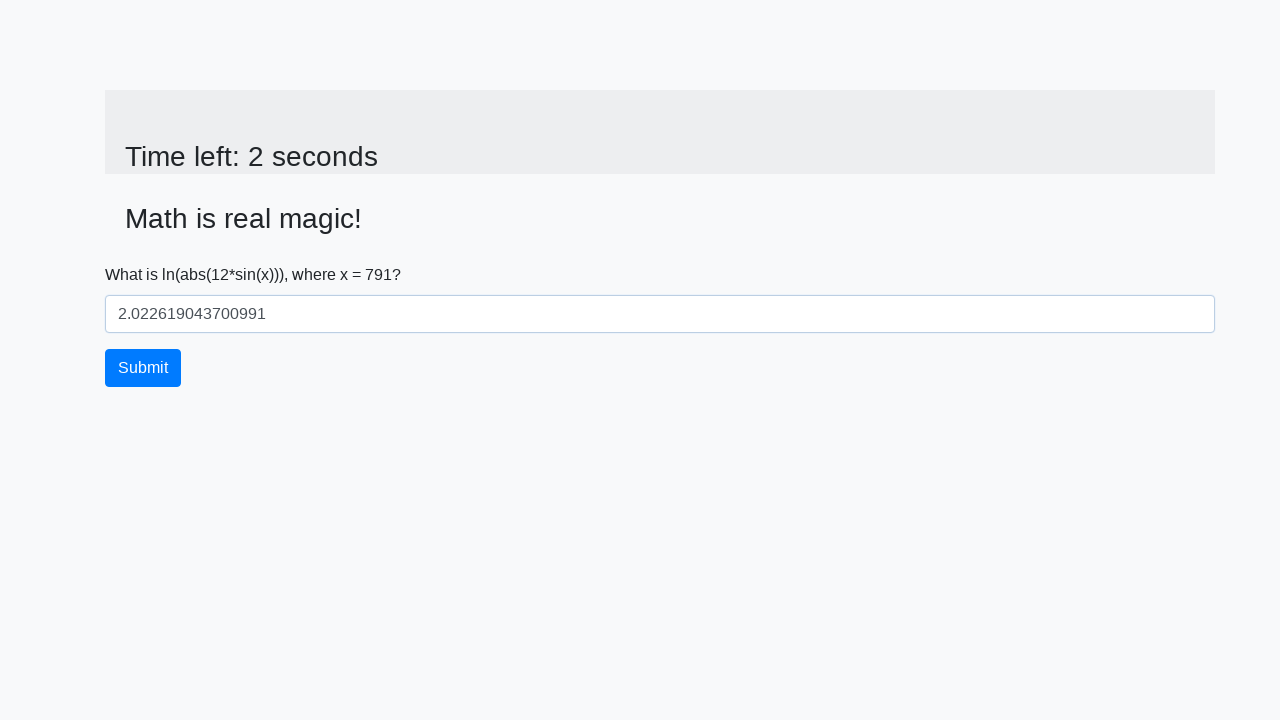

Clicked submit button to submit the answer at (143, 368) on button.btn
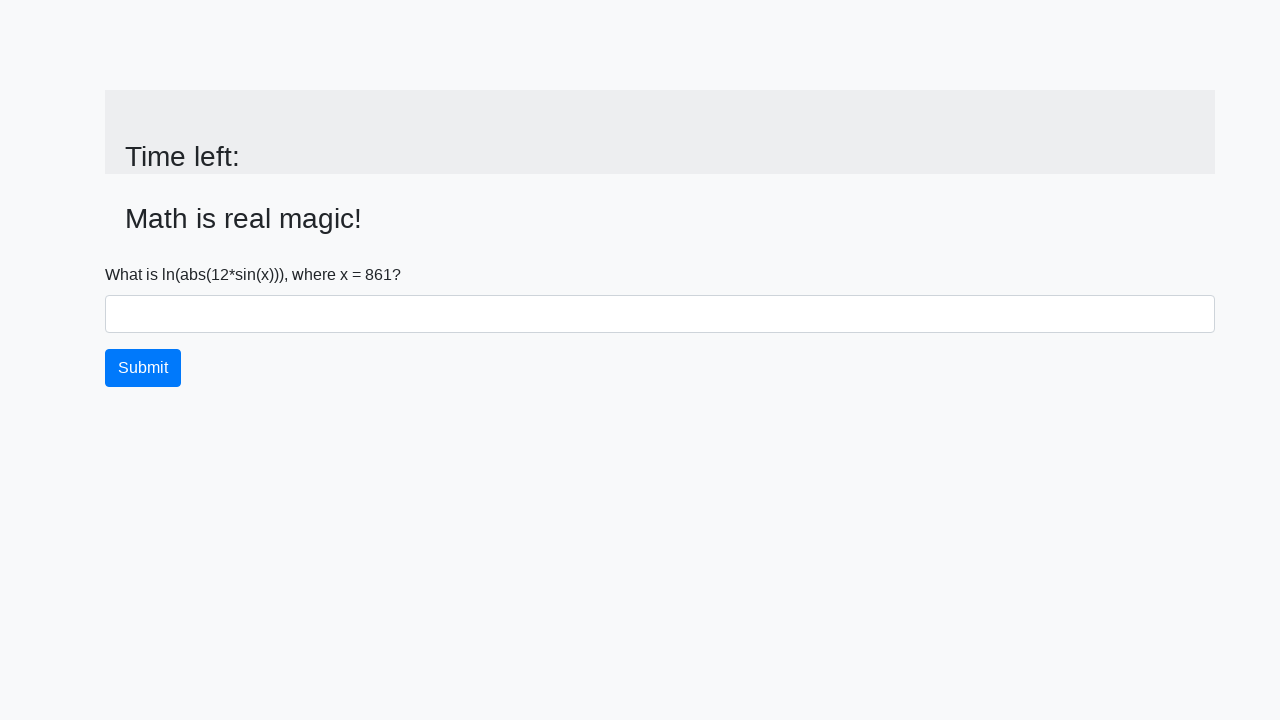

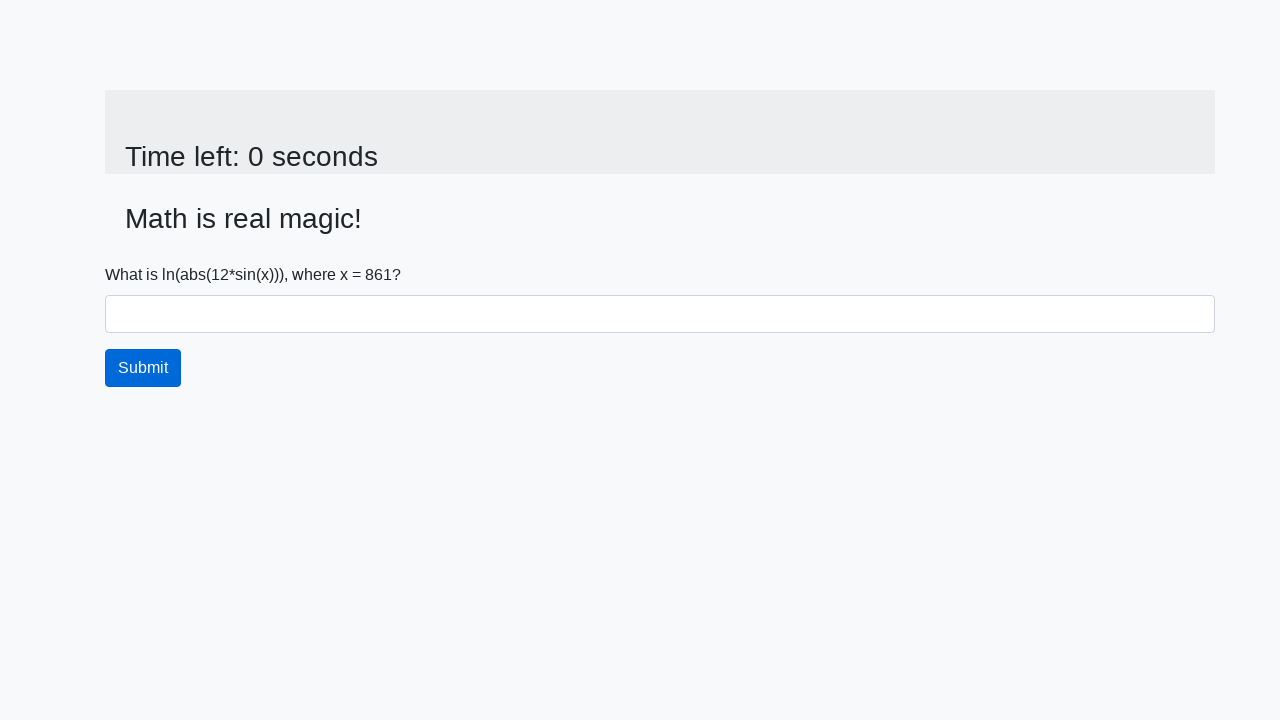